Tests the user registration process by filling out all registration form fields and submitting the form

Starting URL: https://parabank.parasoft.com/parabank/index.htm

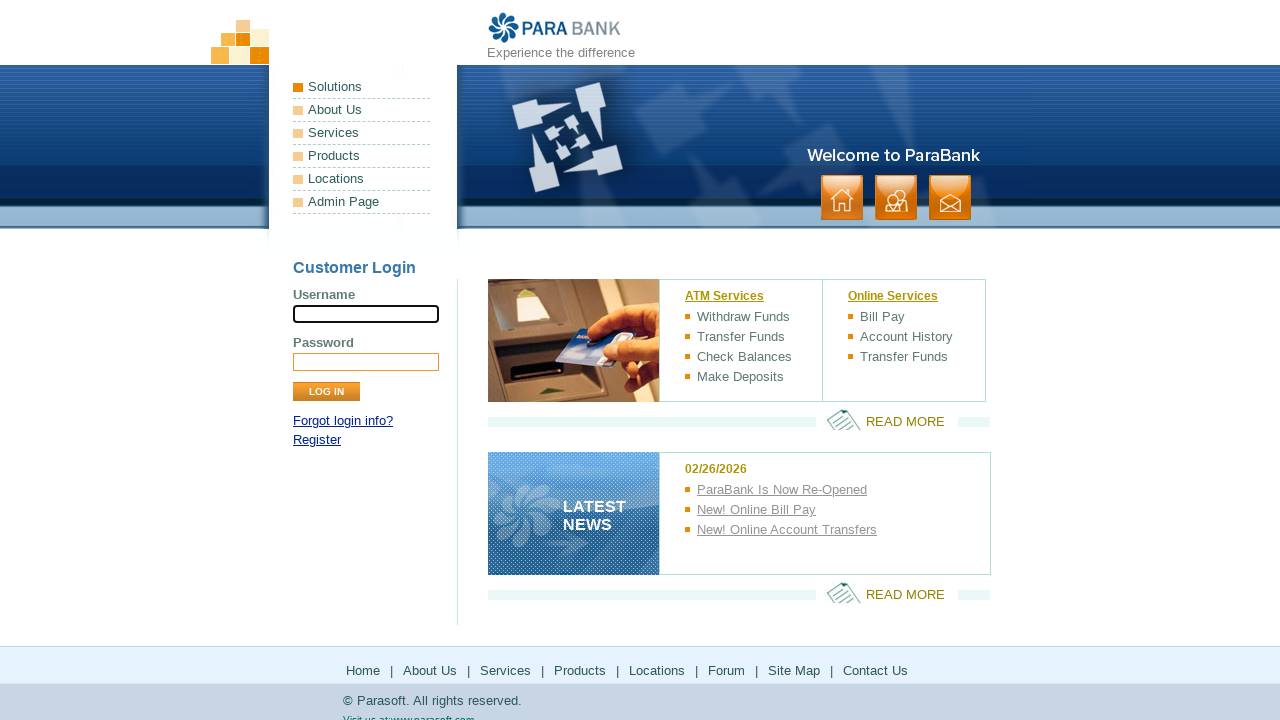

Clicked Register link to navigate to registration page at (317, 440) on xpath=//a[text()='Register']
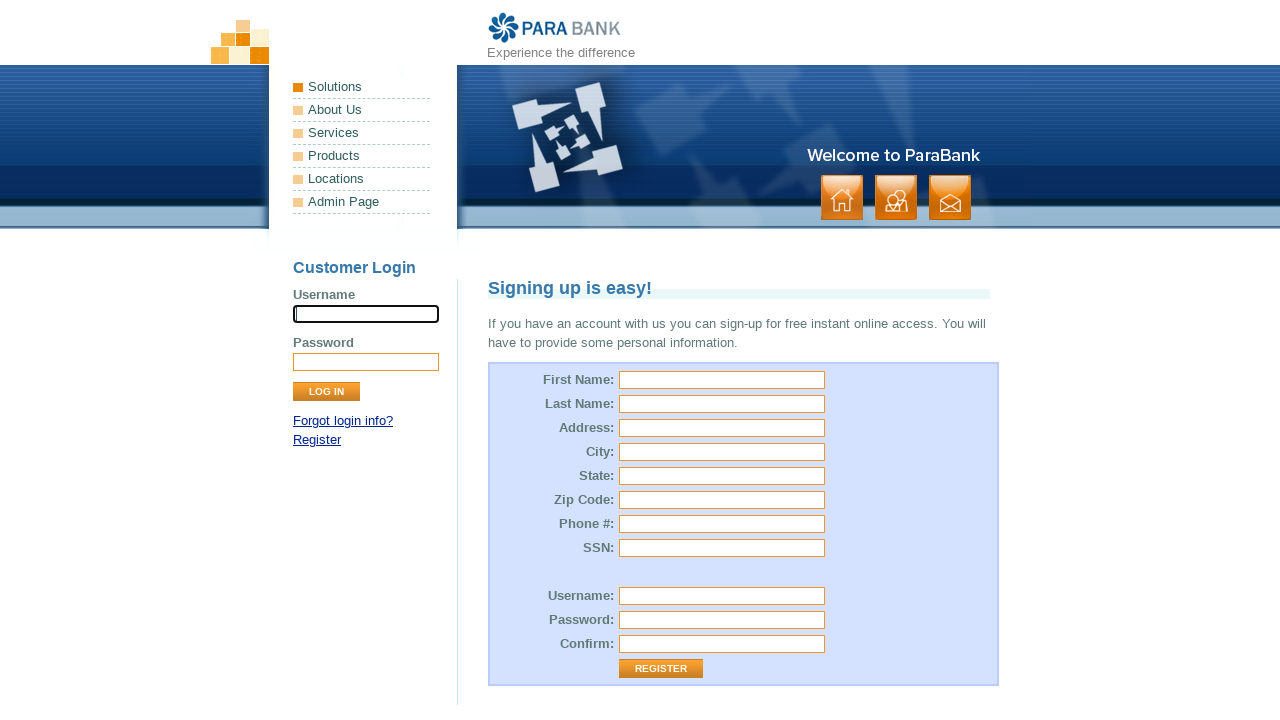

Filled first name field with 'Sarah' on #customer\.firstName
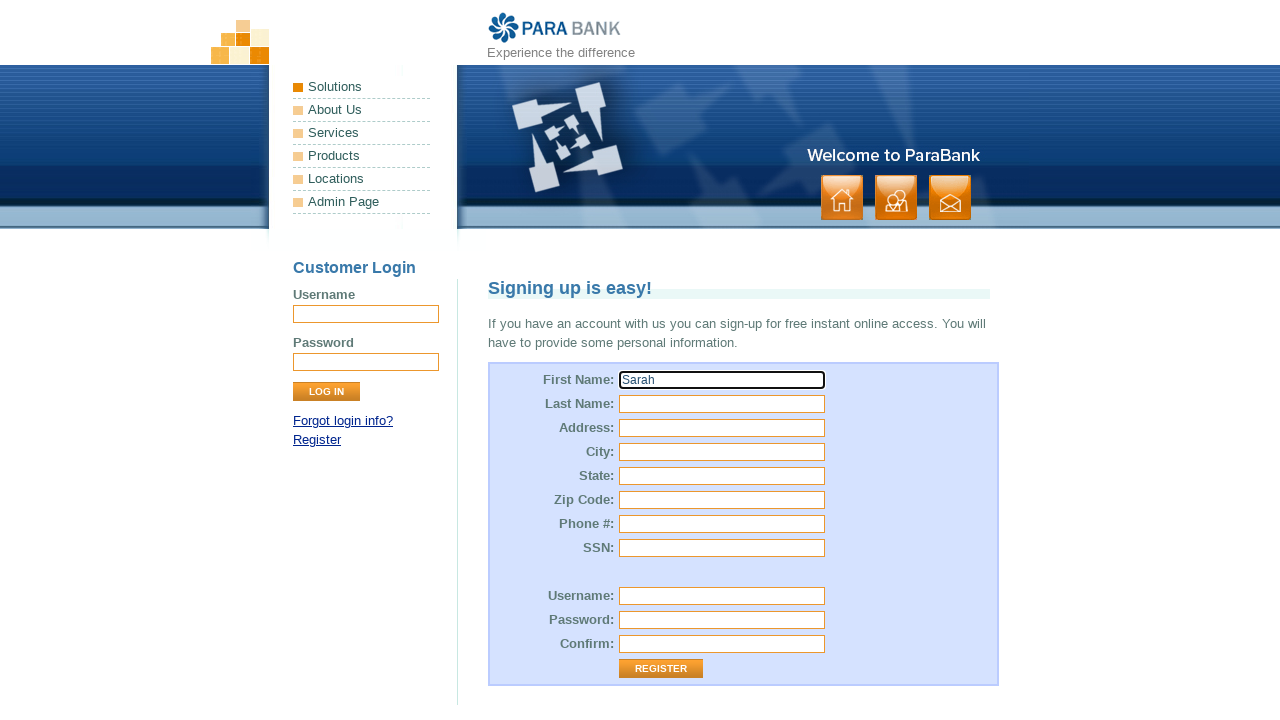

Filled last name field with 'Johnson' on #customer\.lastName
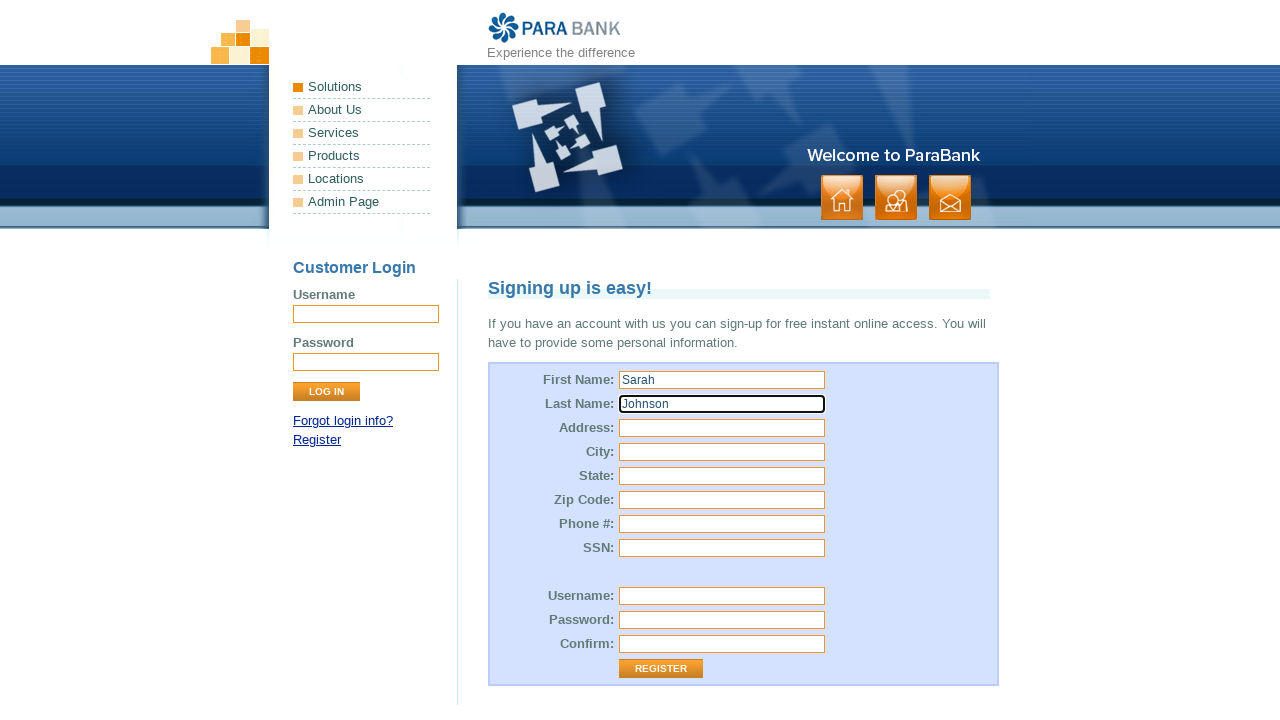

Filled street address field with '123 Main Street' on #customer\.address\.street
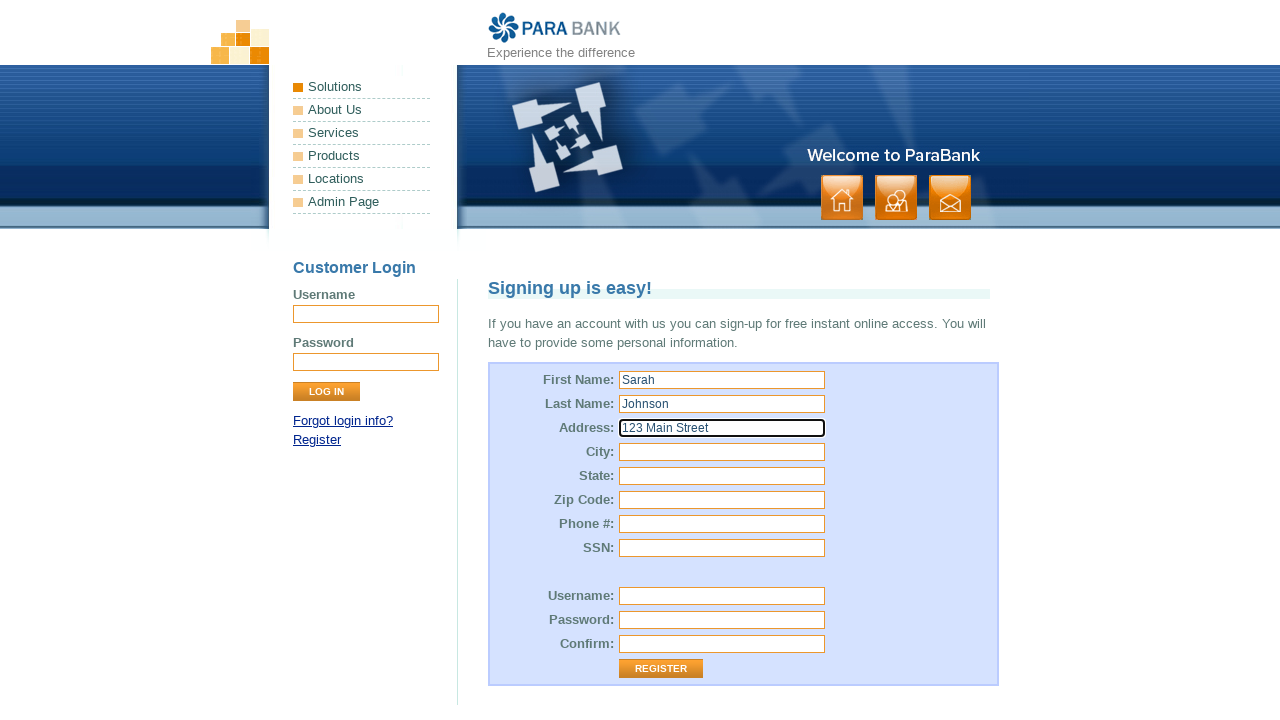

Filled city field with 'Austin' on #customer\.address\.city
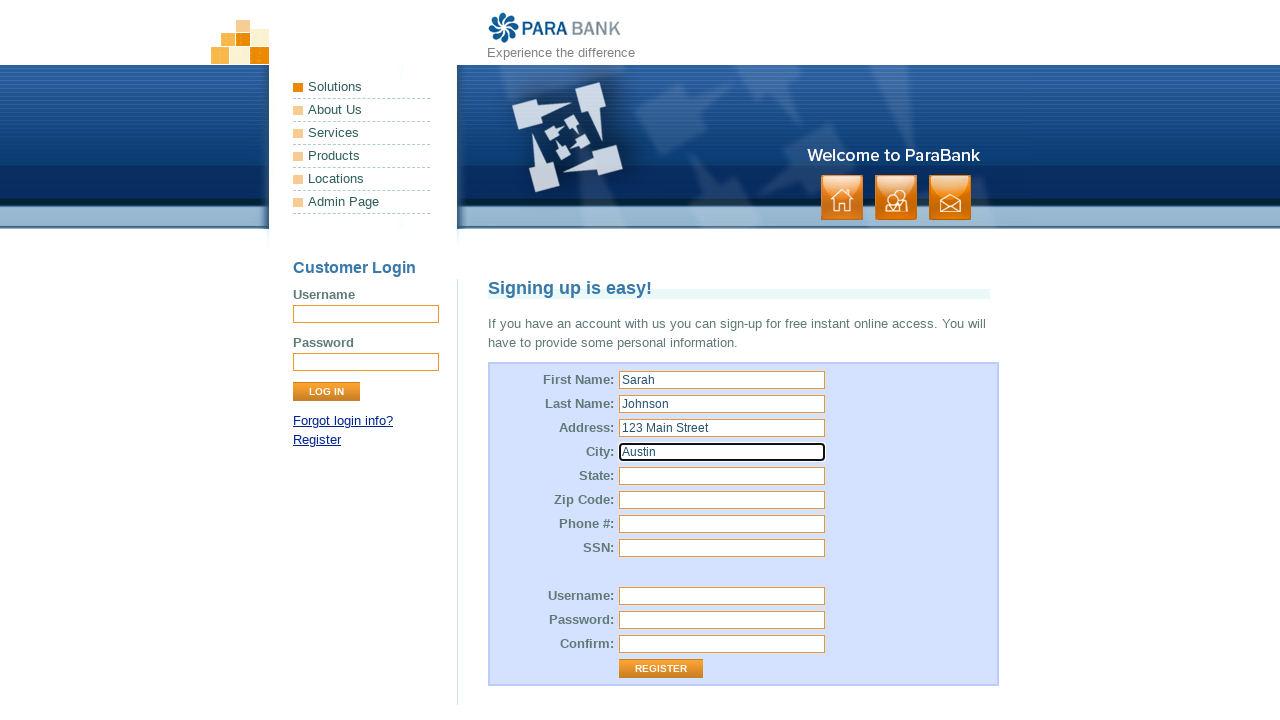

Filled state field with 'Texas' on #customer\.address\.state
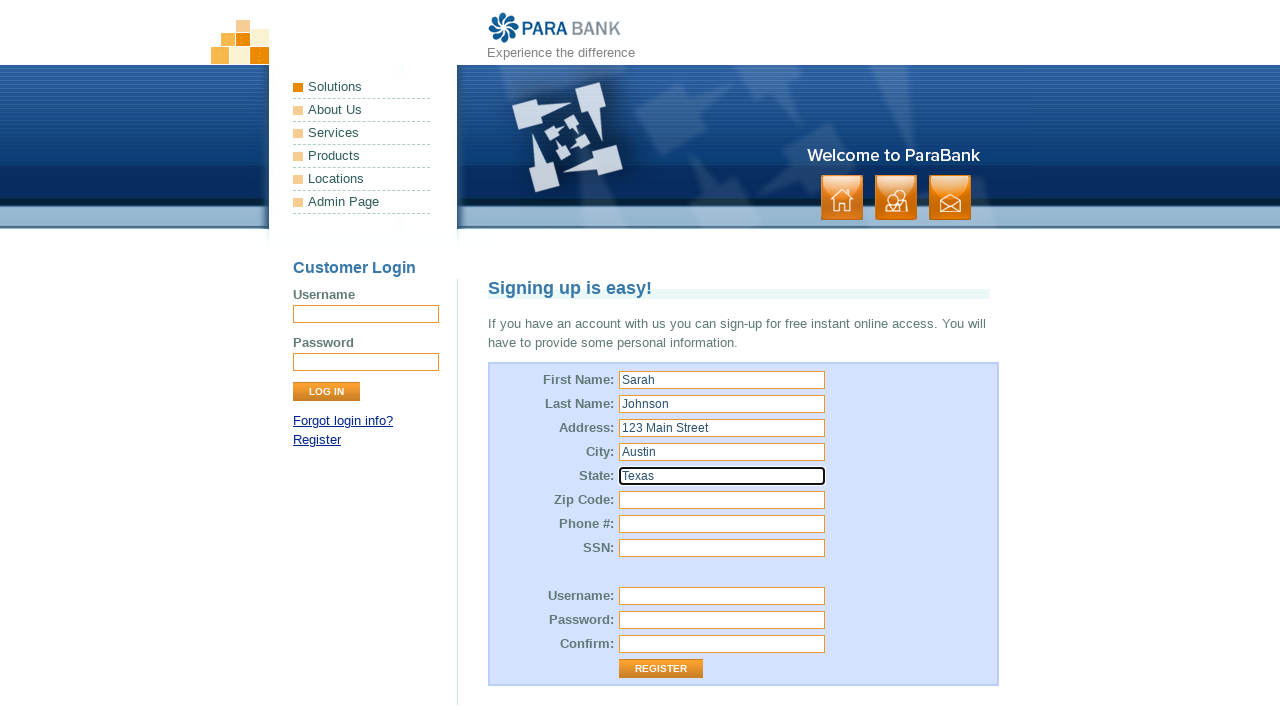

Filled zip code field with '78701' on #customer\.address\.zipCode
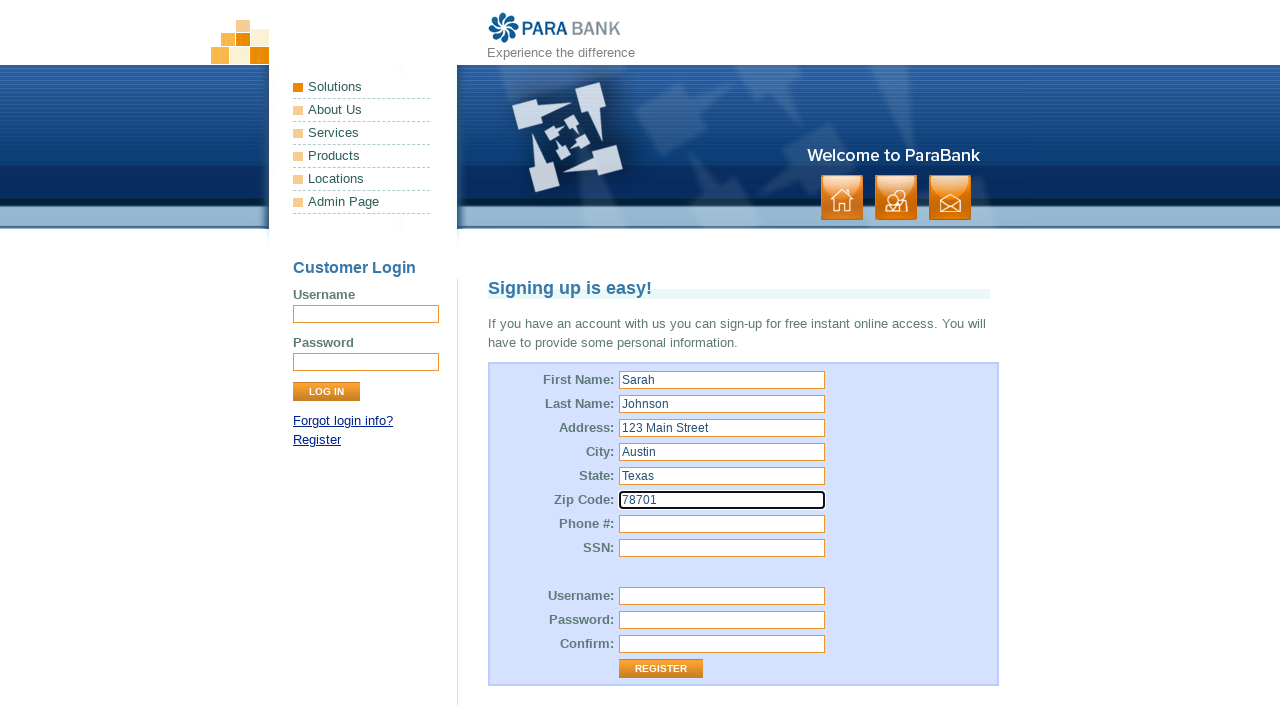

Filled phone number field with '5125551234' on #customer\.phoneNumber
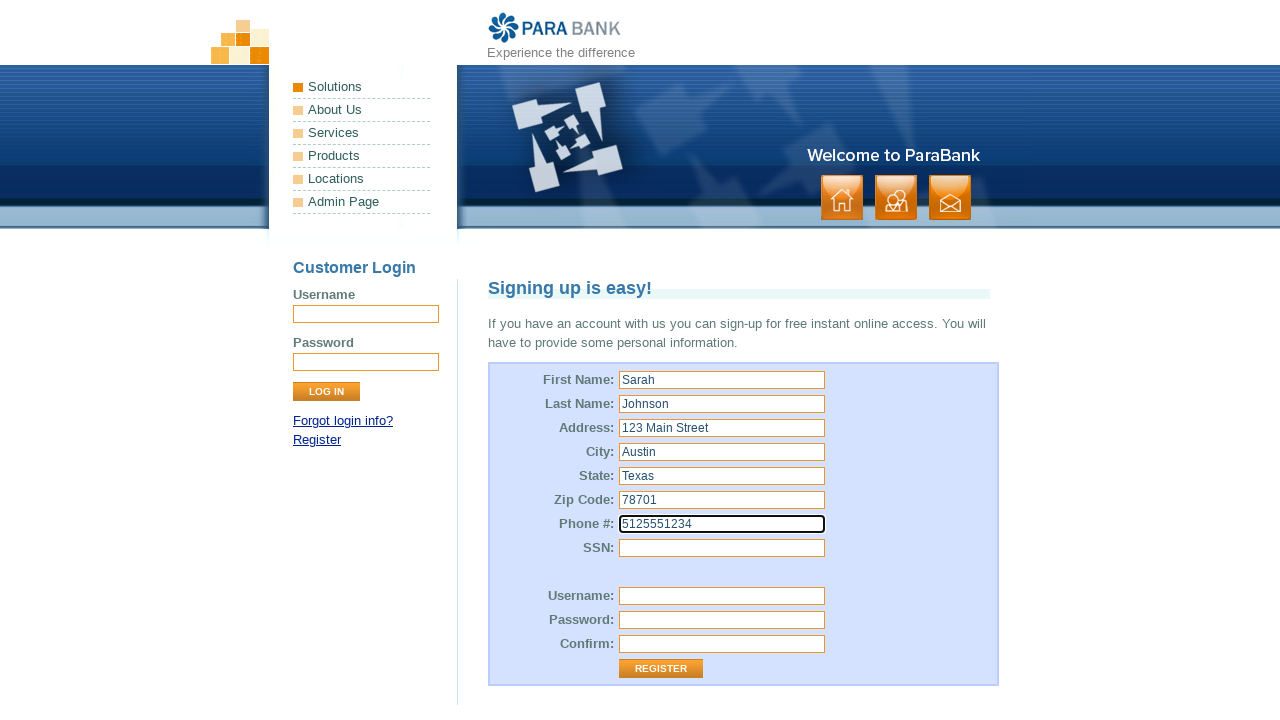

Filled SSN field with '987654' on #customer\.ssn
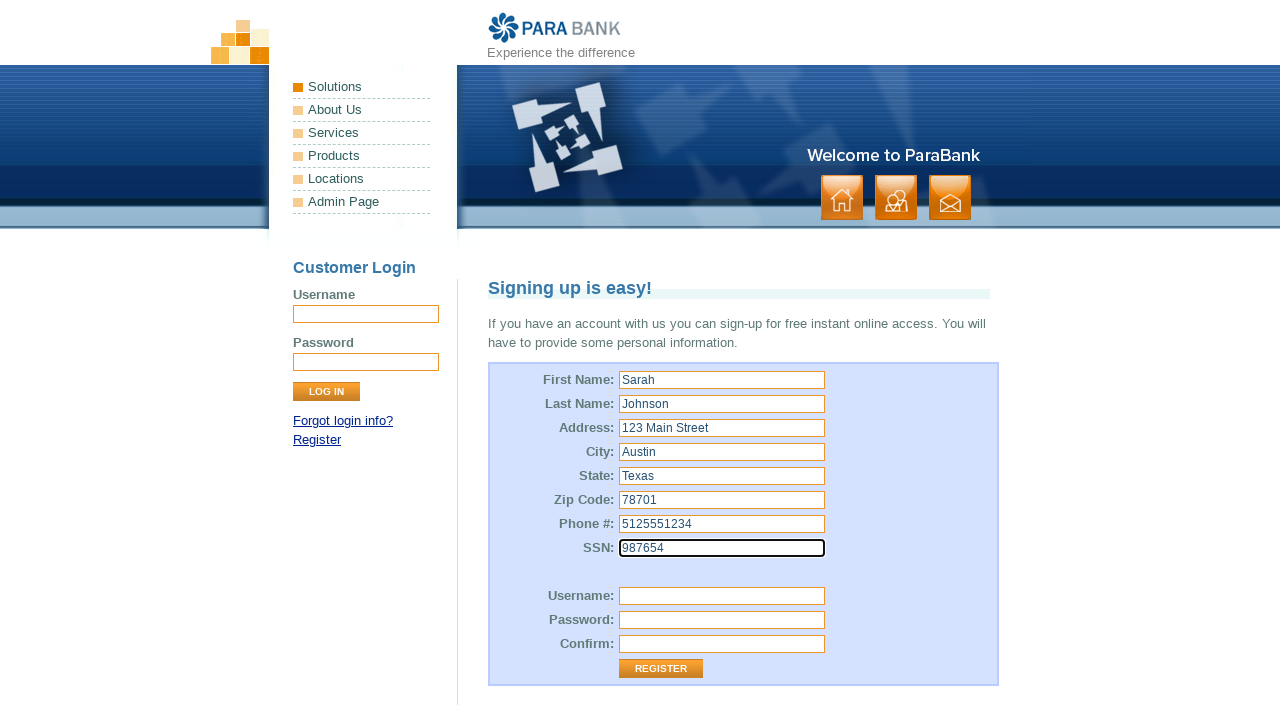

Filled username field with 'sarahjohnson789' on #customer\.username
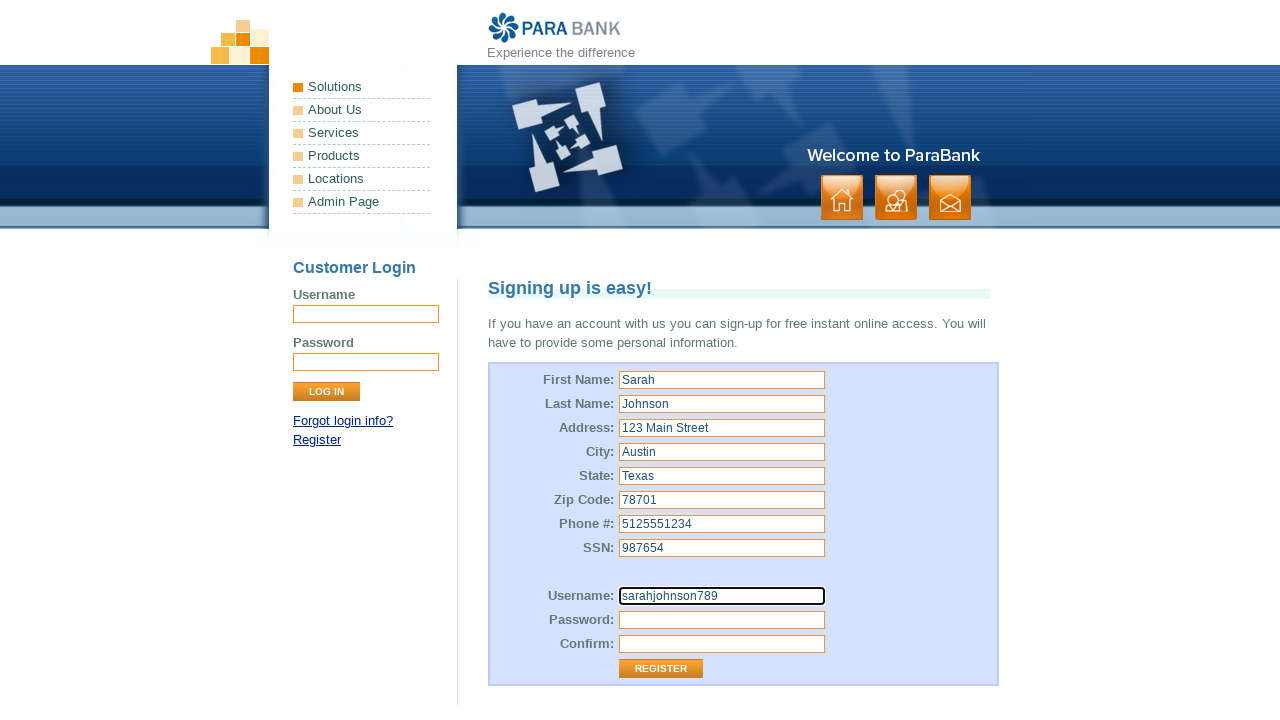

Filled password field with 'SecurePass456' on #customer\.password
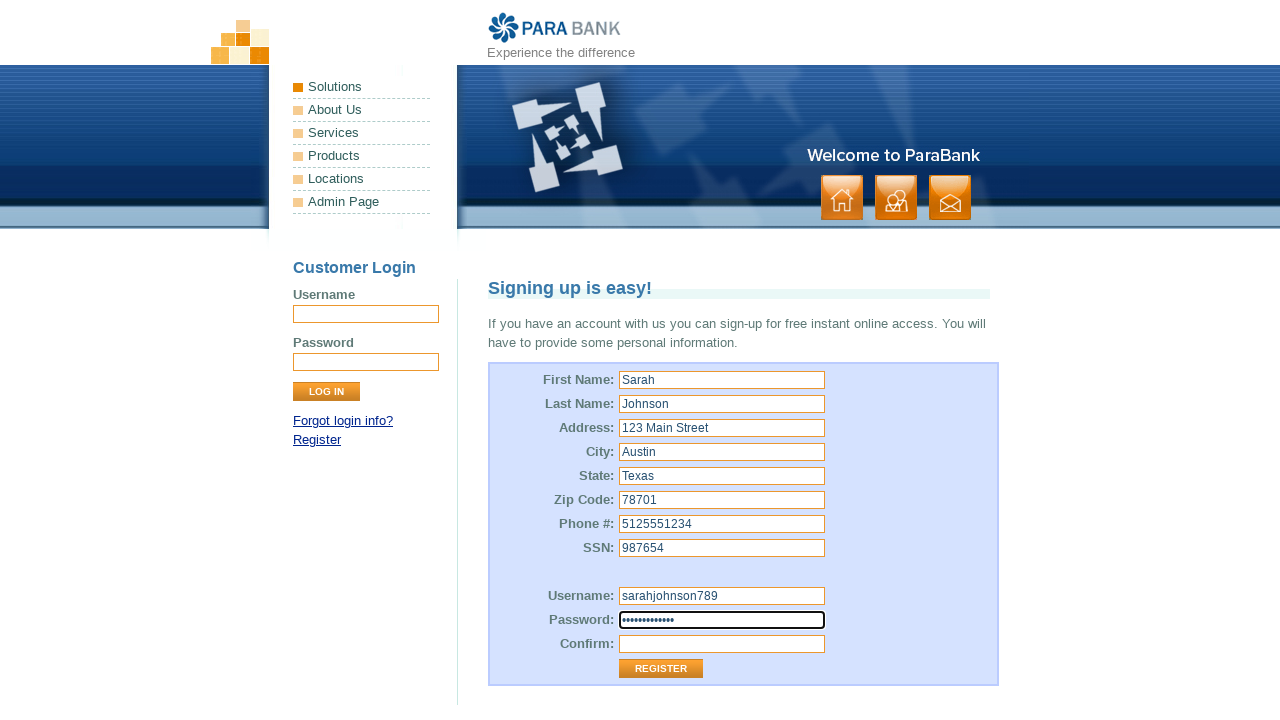

Filled confirm password field with 'SecurePass456' on #repeatedPassword
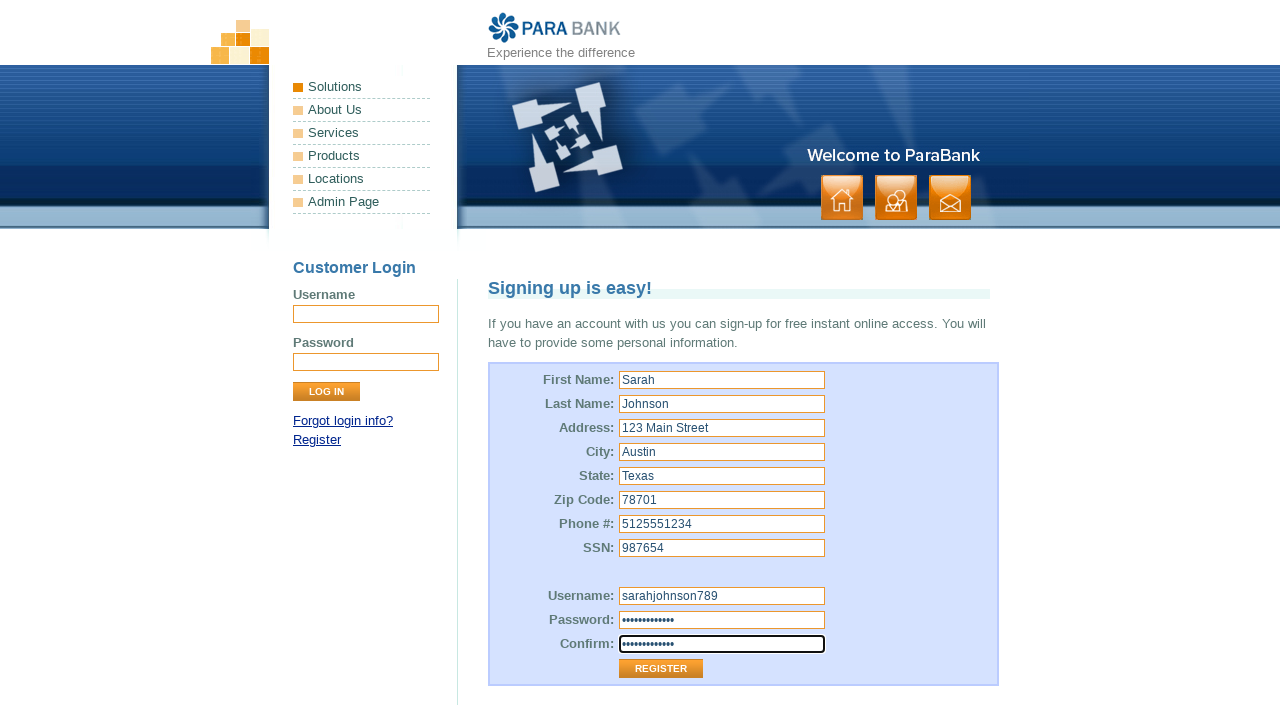

Clicked Register button to submit registration form at (661, 669) on xpath=//input[@value='Register']
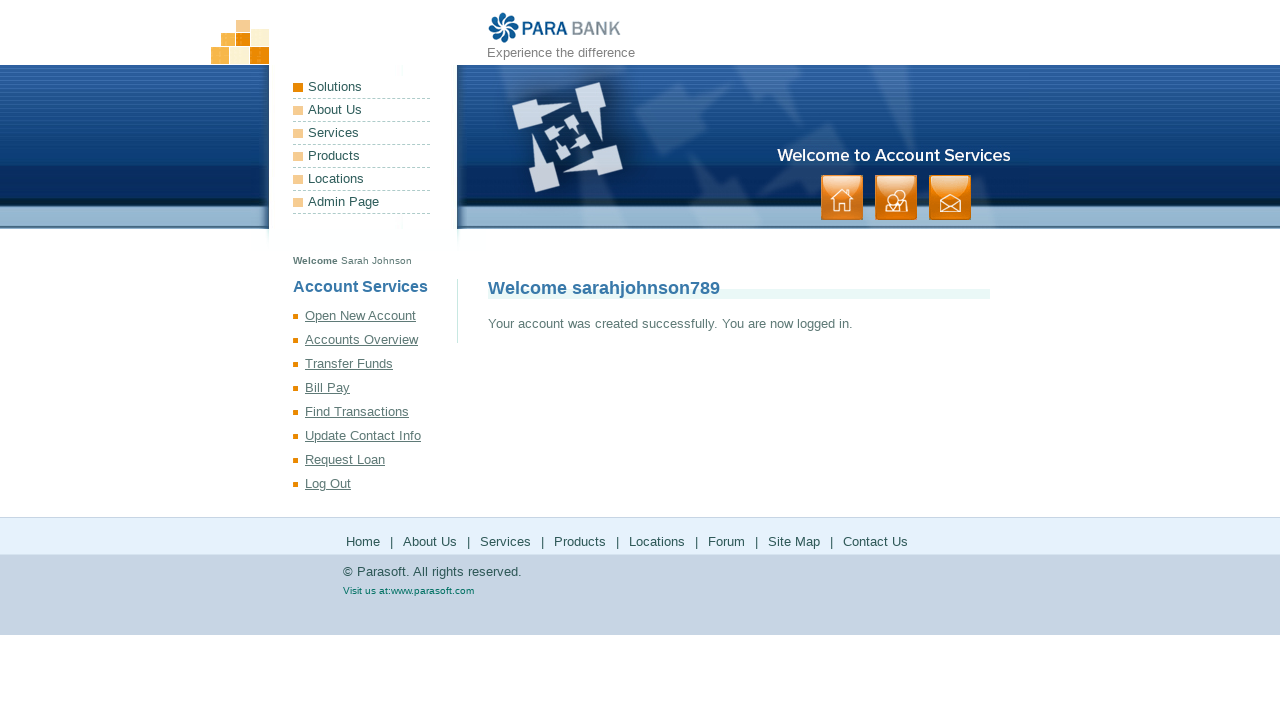

Registration success message appeared on page
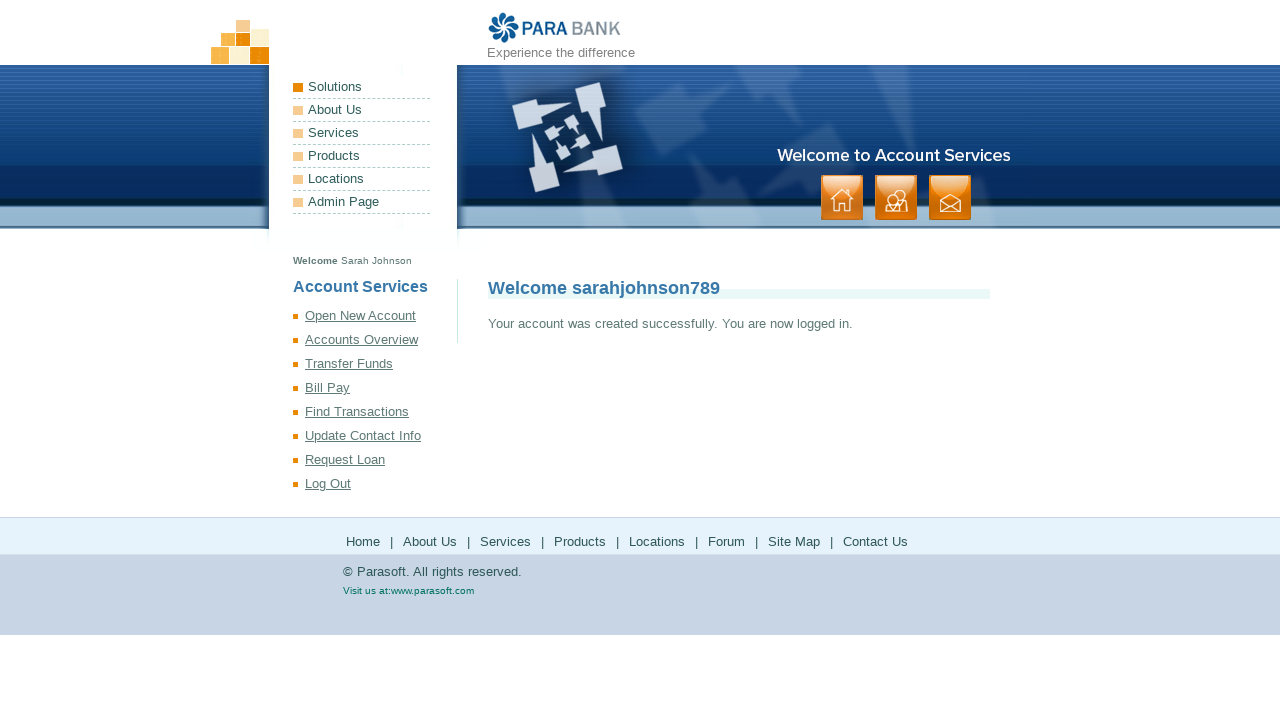

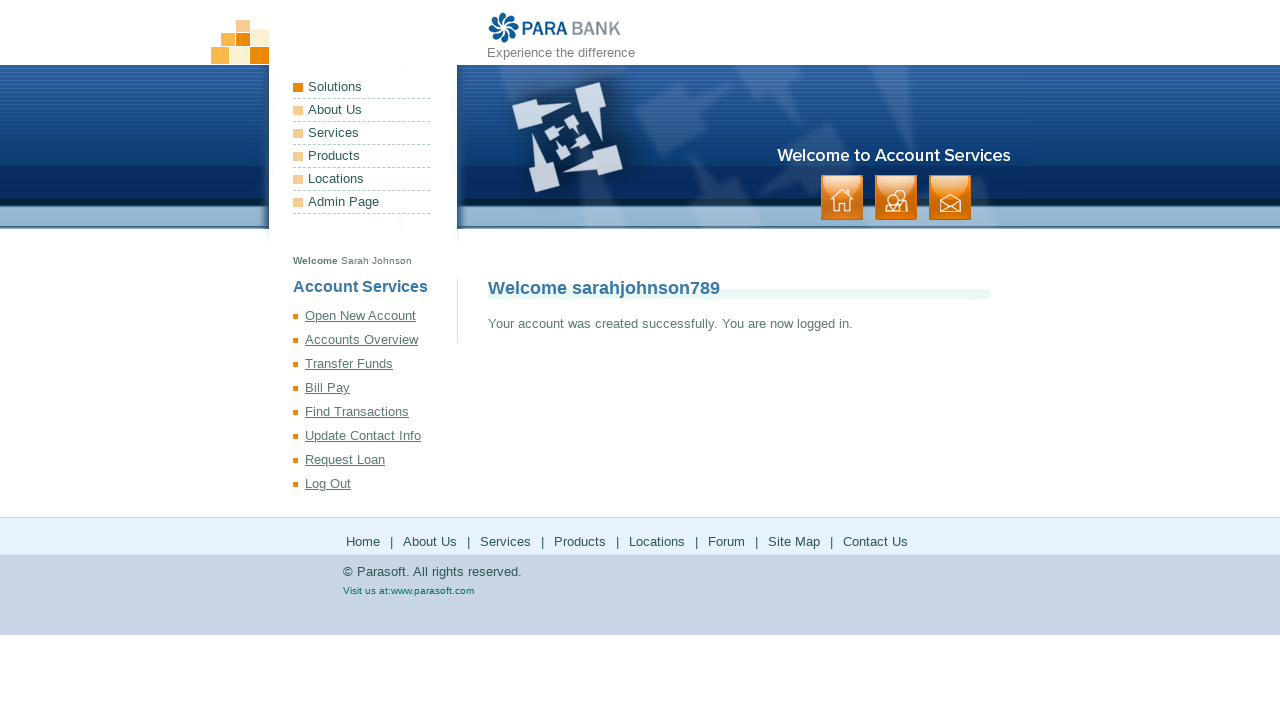